Navigates to a practice page and scrolls down 500 pixels using JavaScript execution

Starting URL: https://www.letskodeit.com/practice

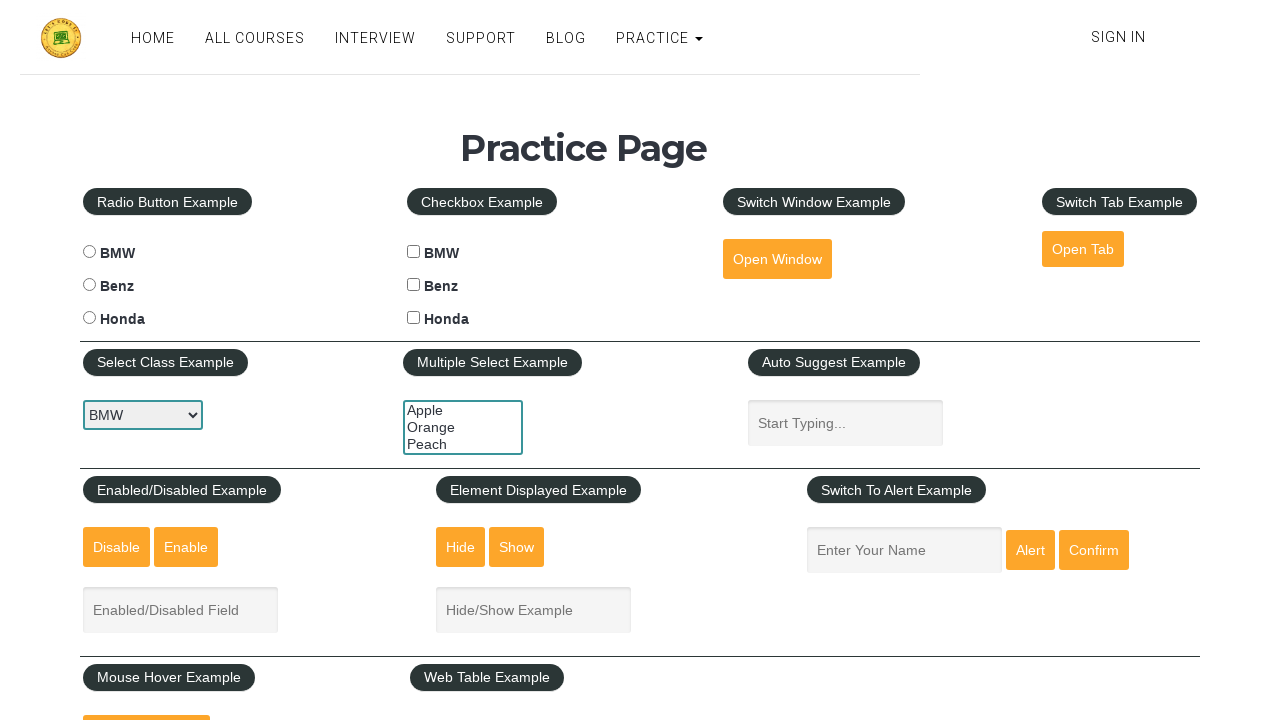

Navigated to practice page
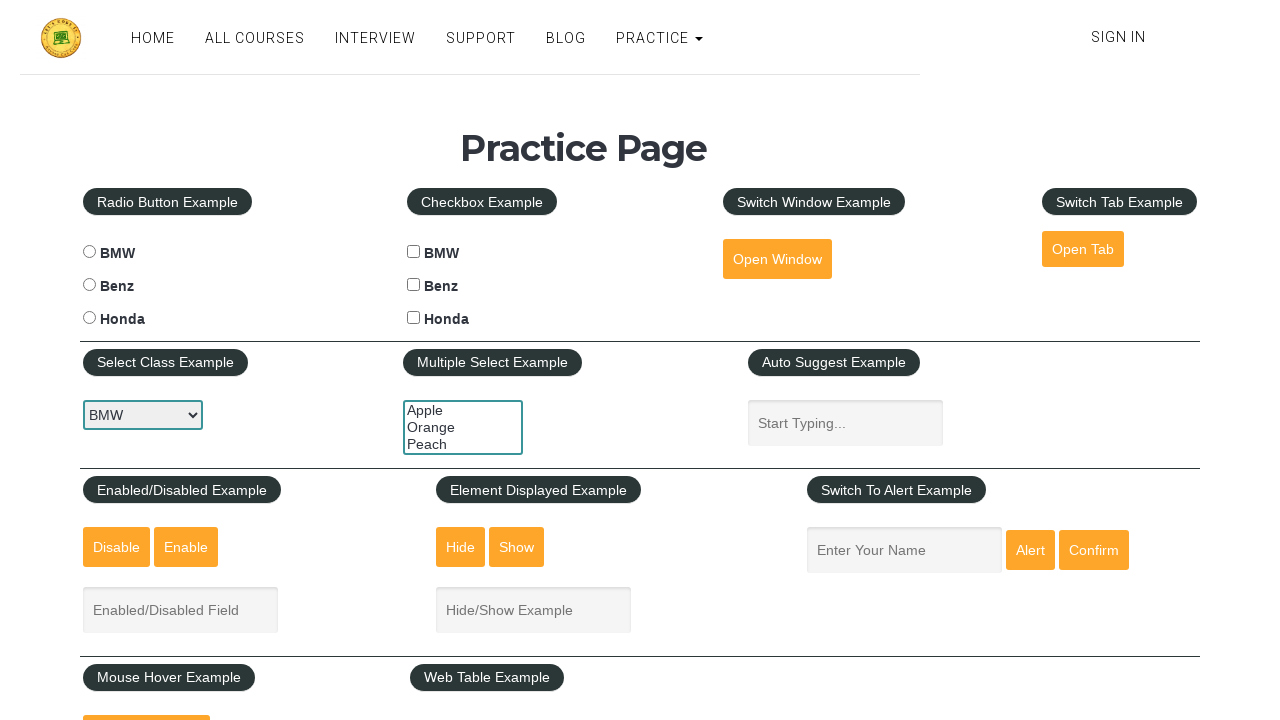

Set viewport size to 1920x1080
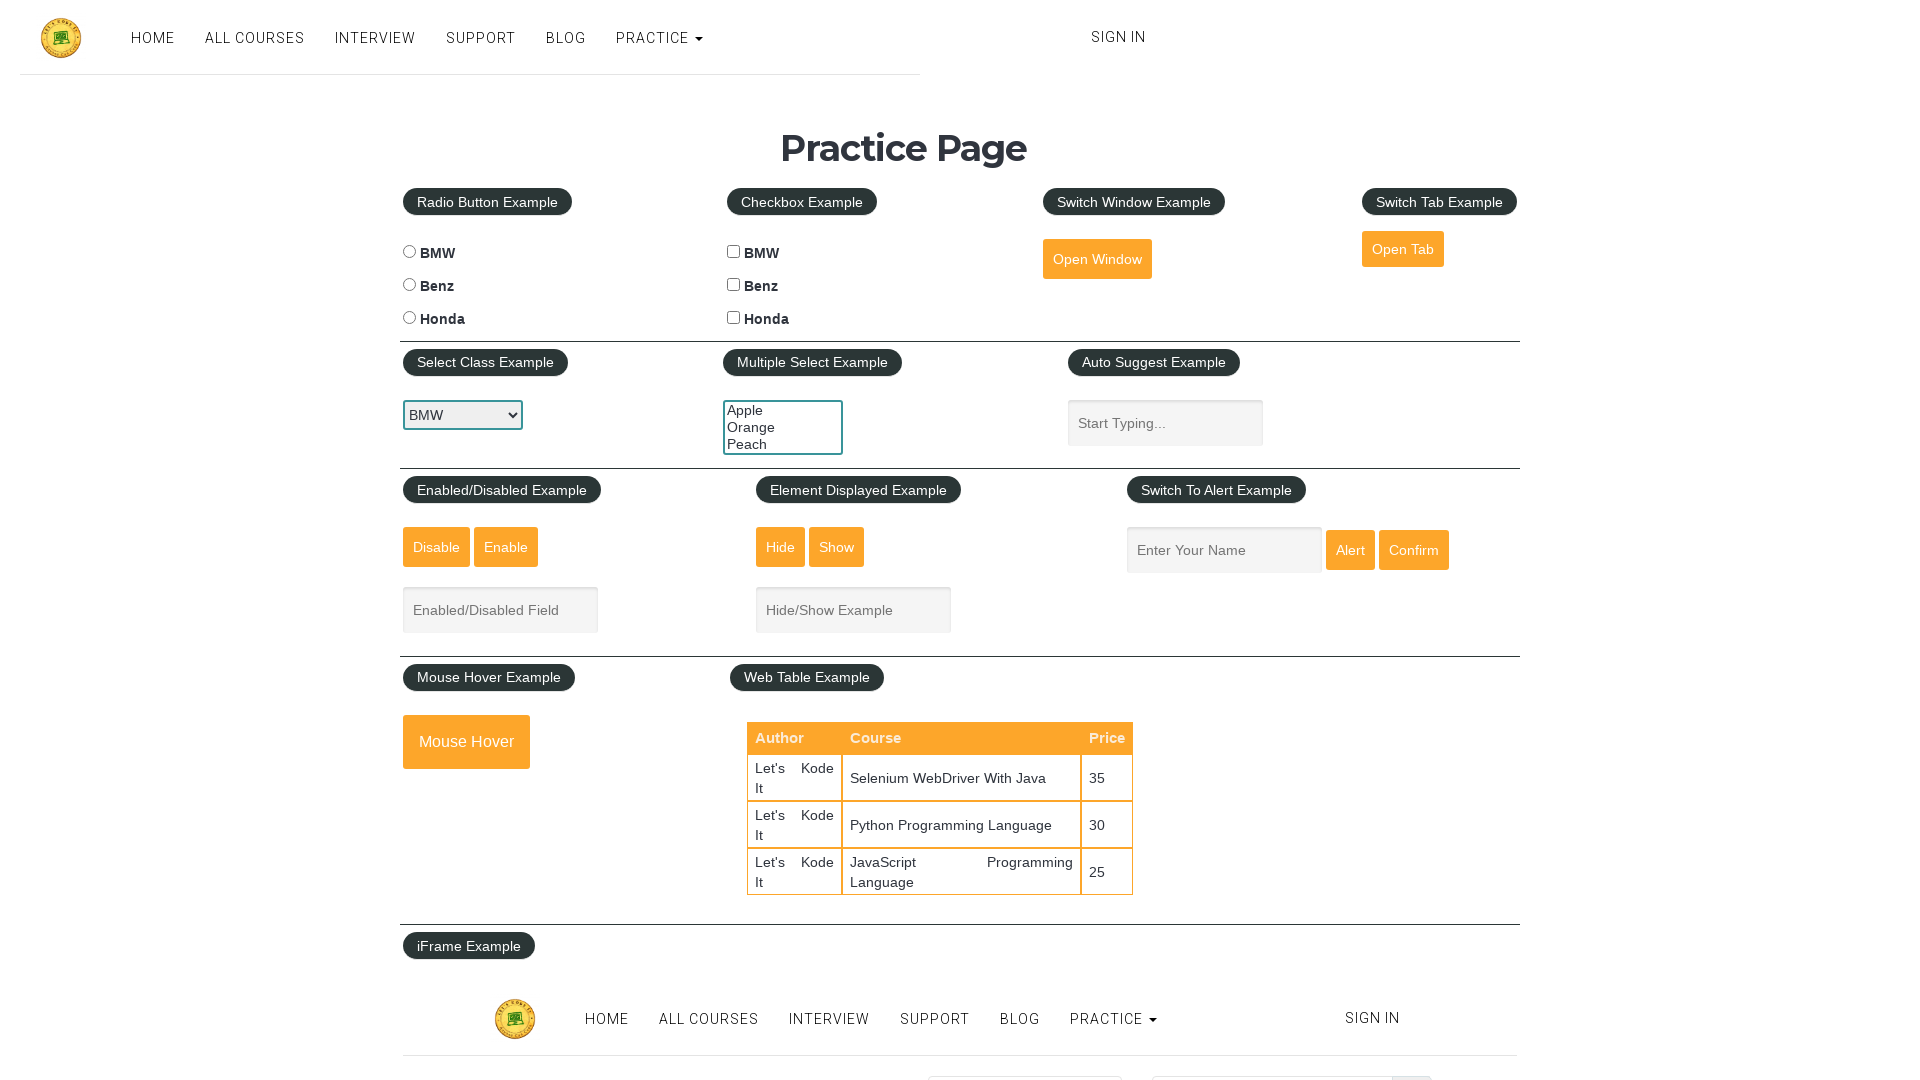

Scrolled down 500 pixels using JavaScript
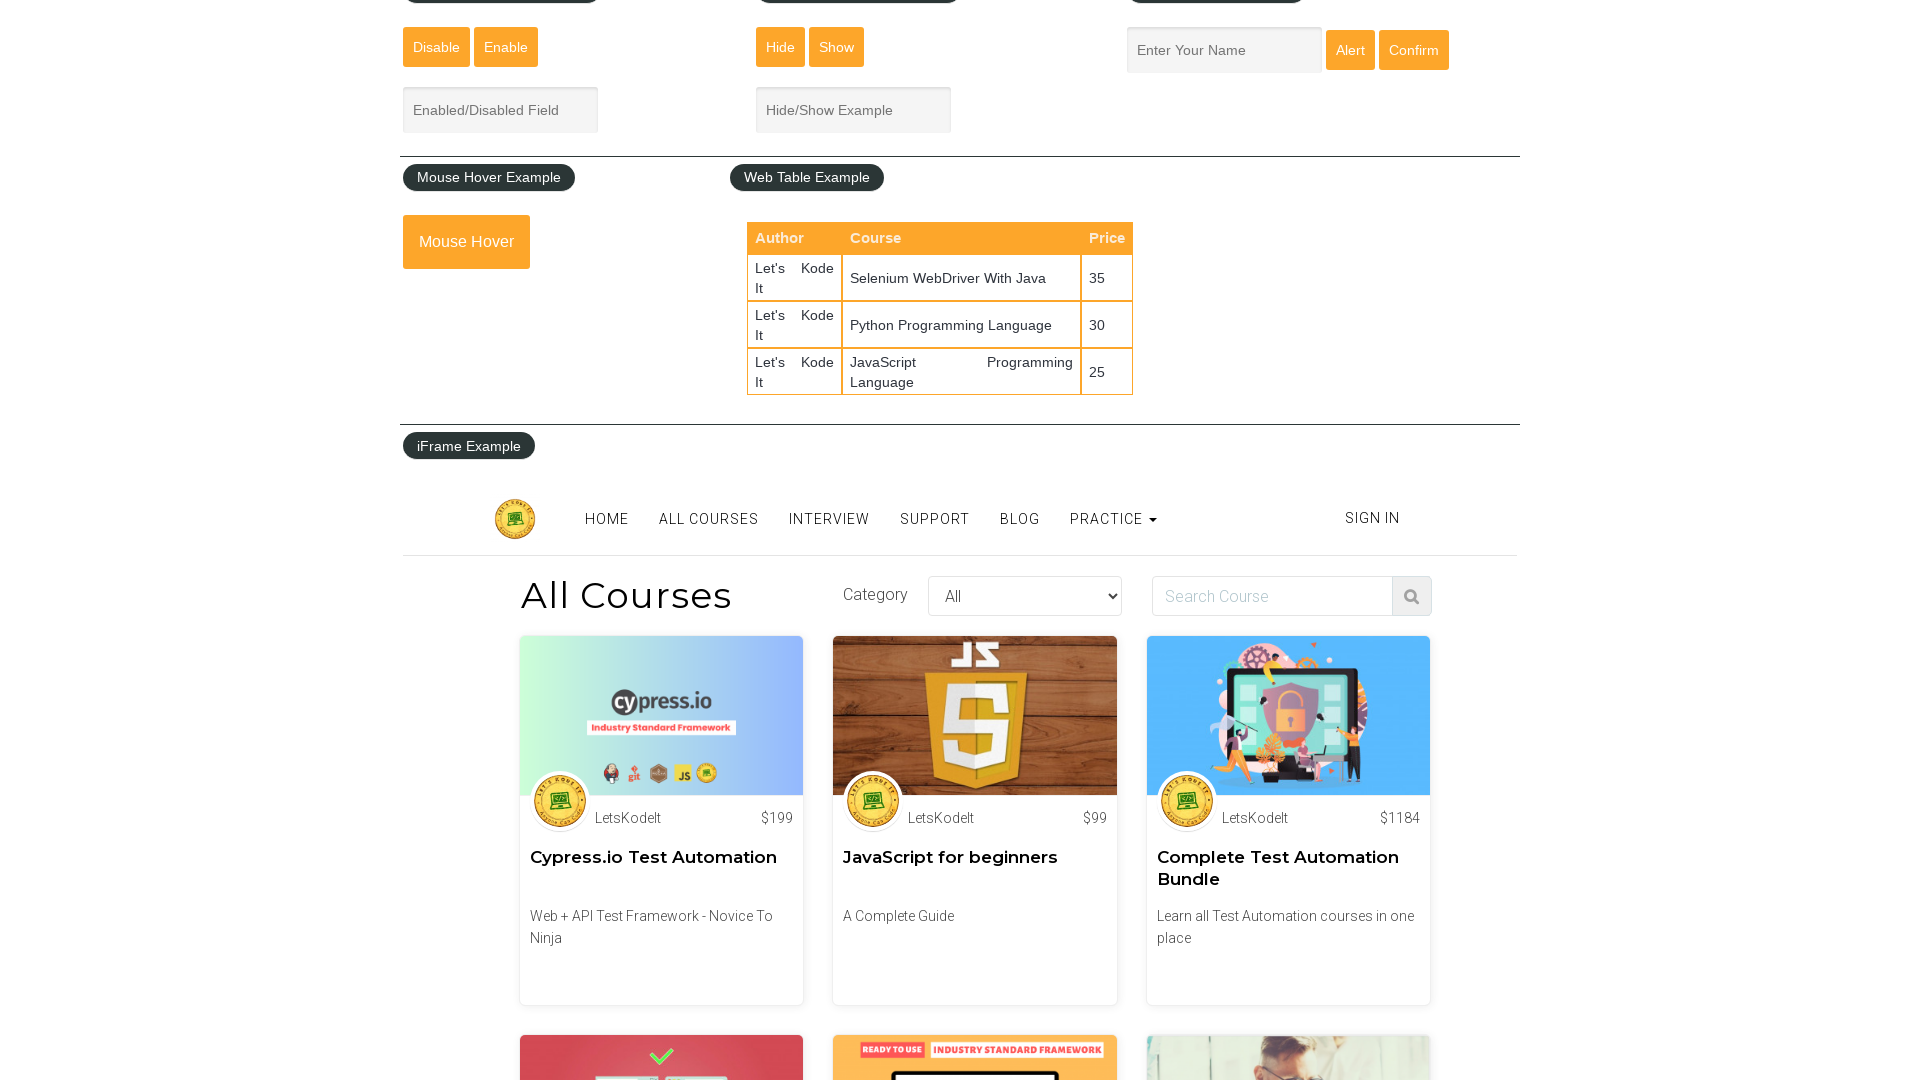

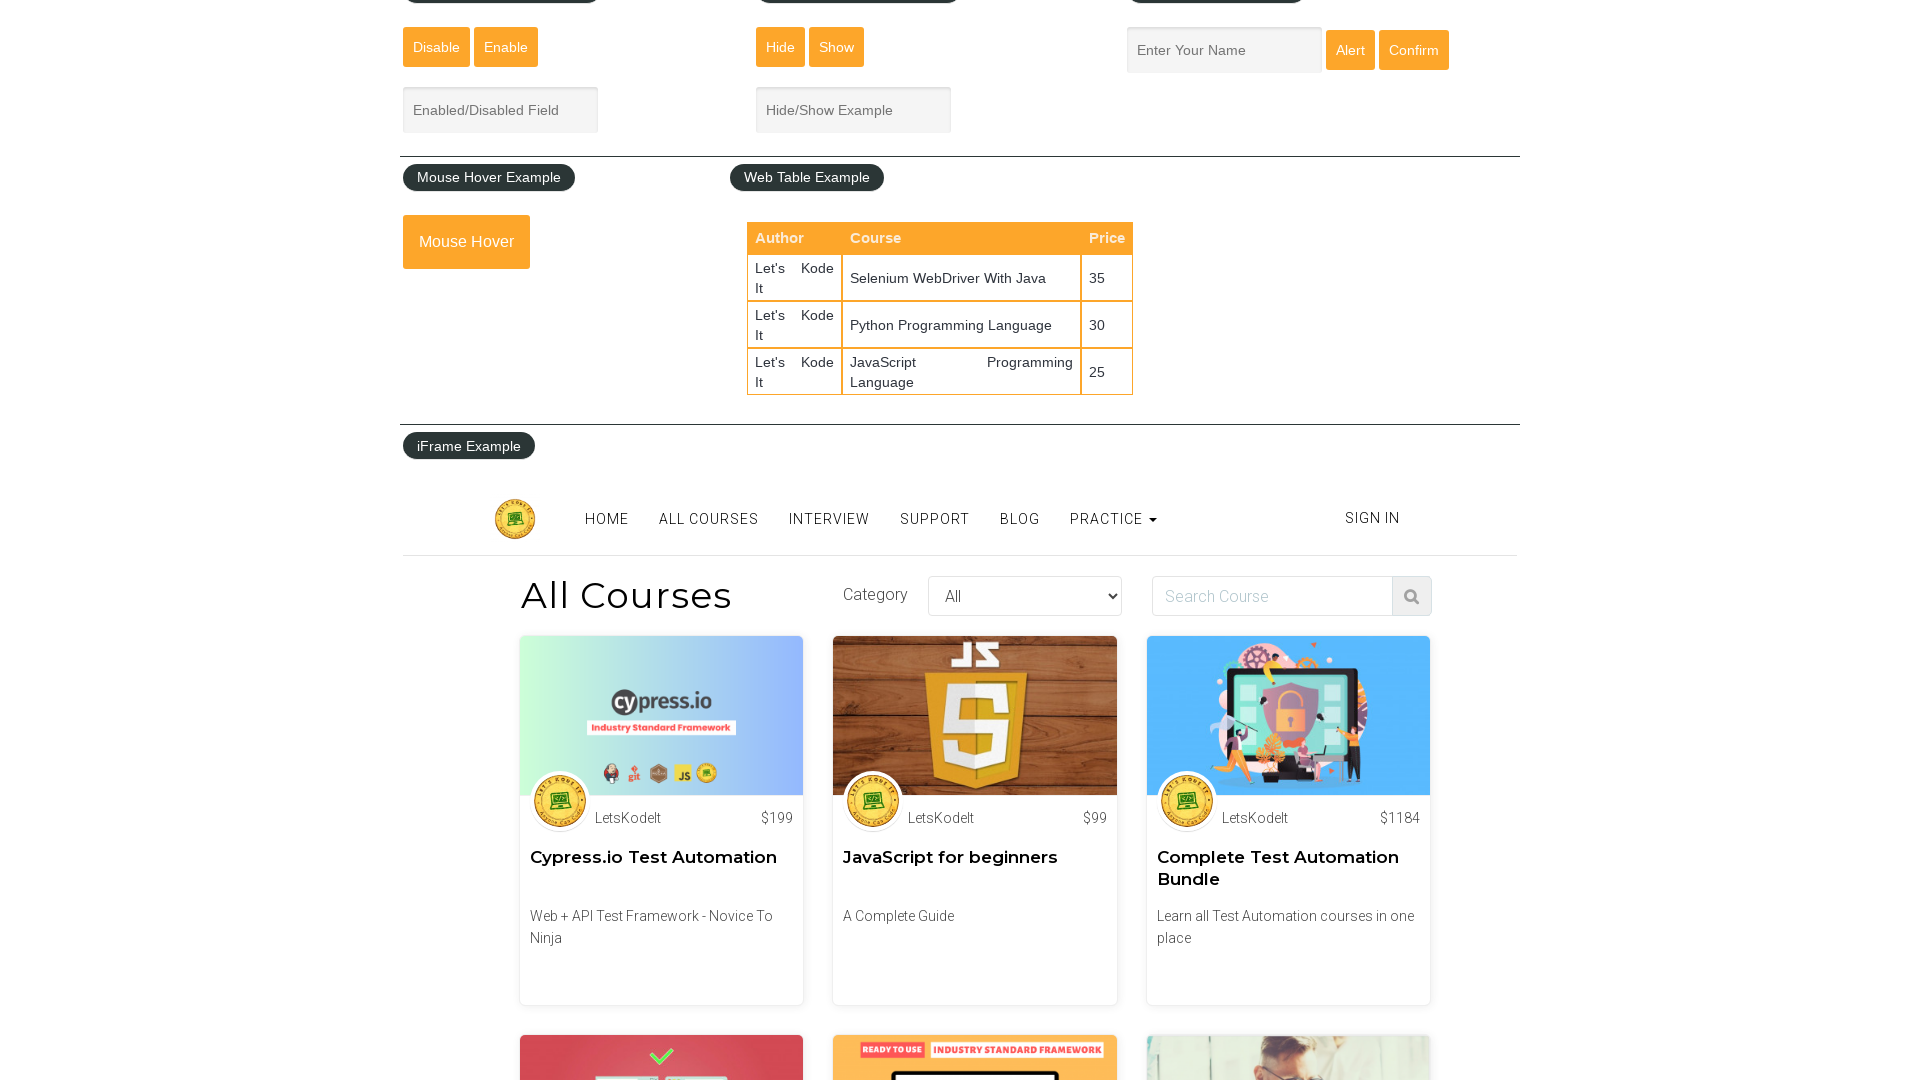